Tests finding and clicking a top menu element on the caru-care.com website

Starting URL: https://www.caru-care.com/

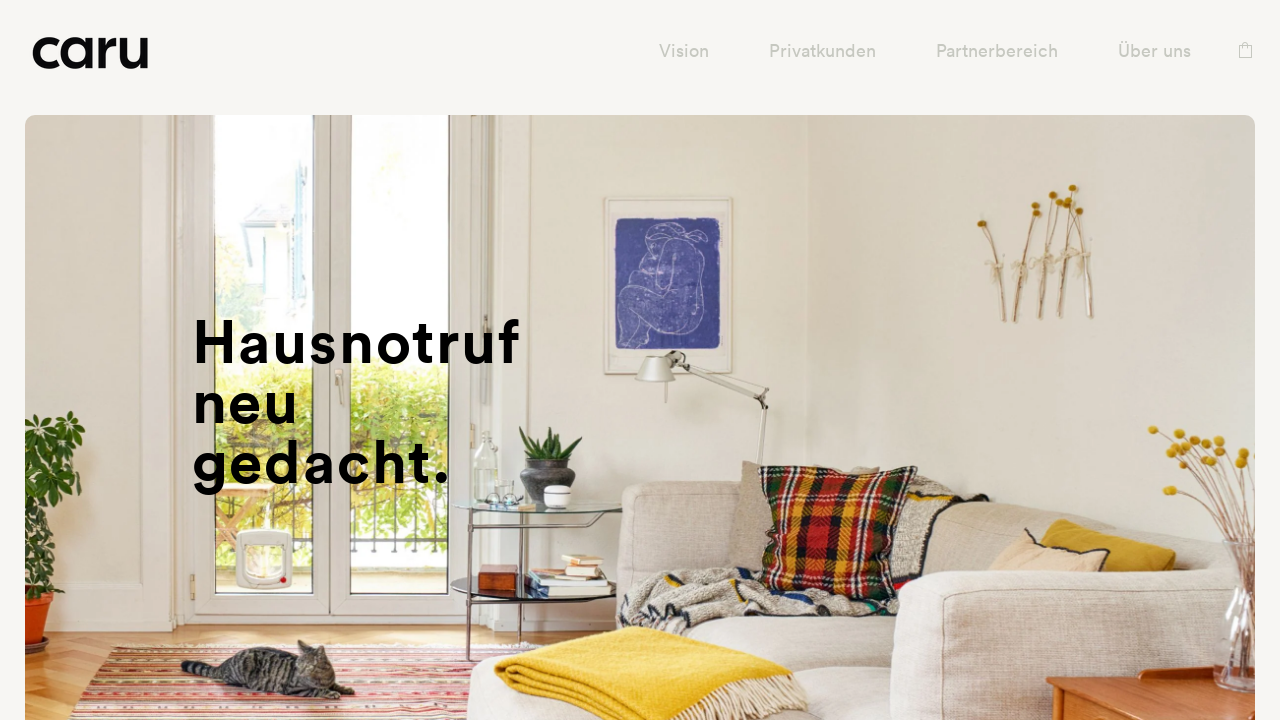

Clicked the desktop menu element on caru-care.com at (640, 40) on .desctop-menu-large
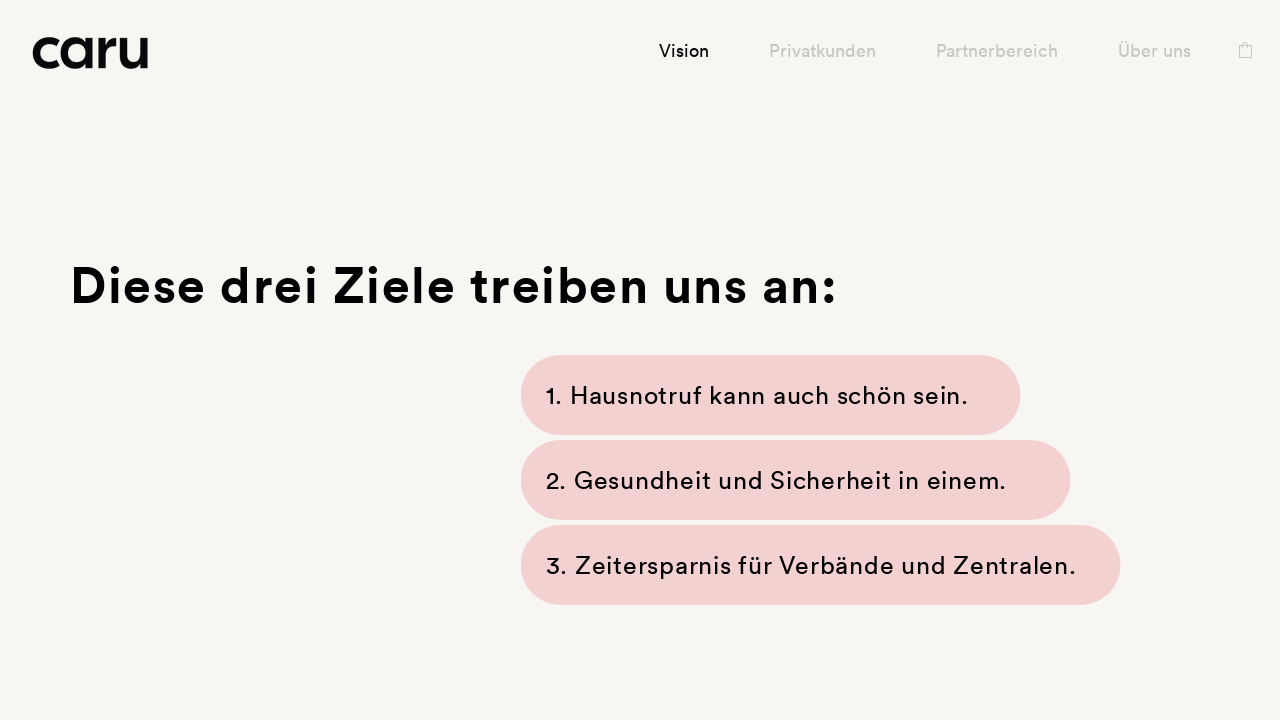

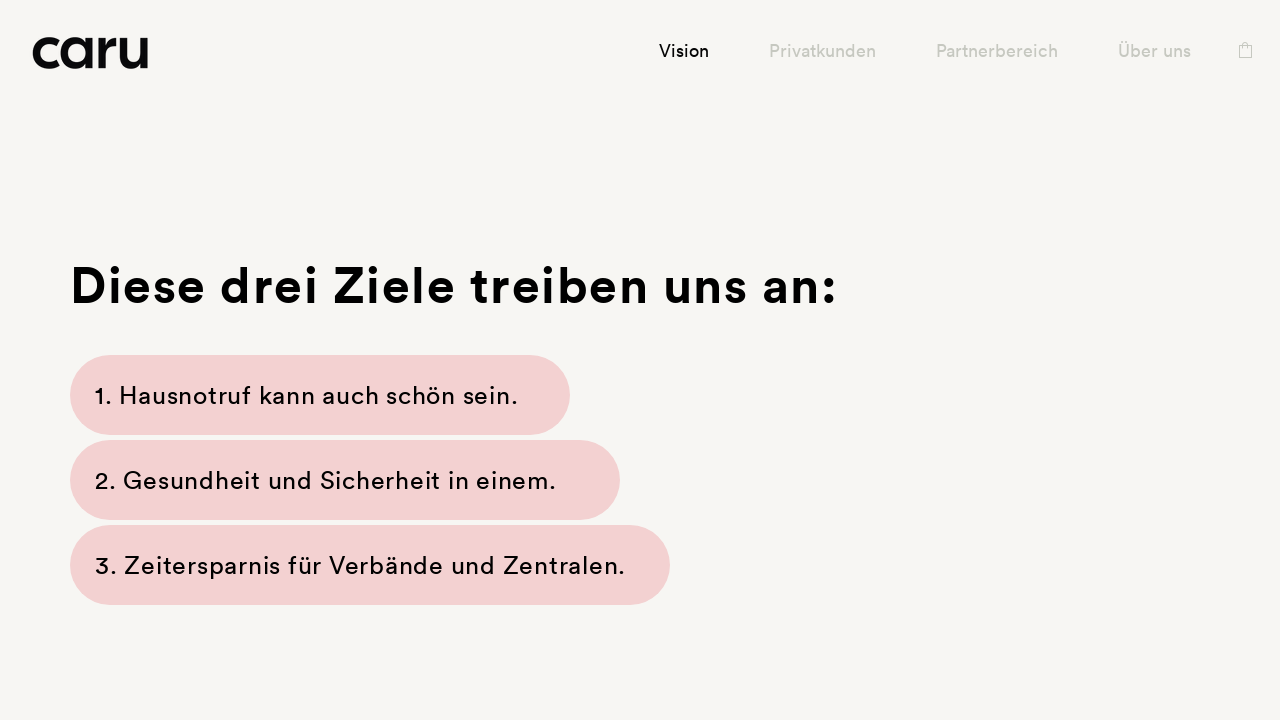